Tests iframe content access by locating an element inside frame1 and reading its heading text

Starting URL: https://demoqa.com/frames

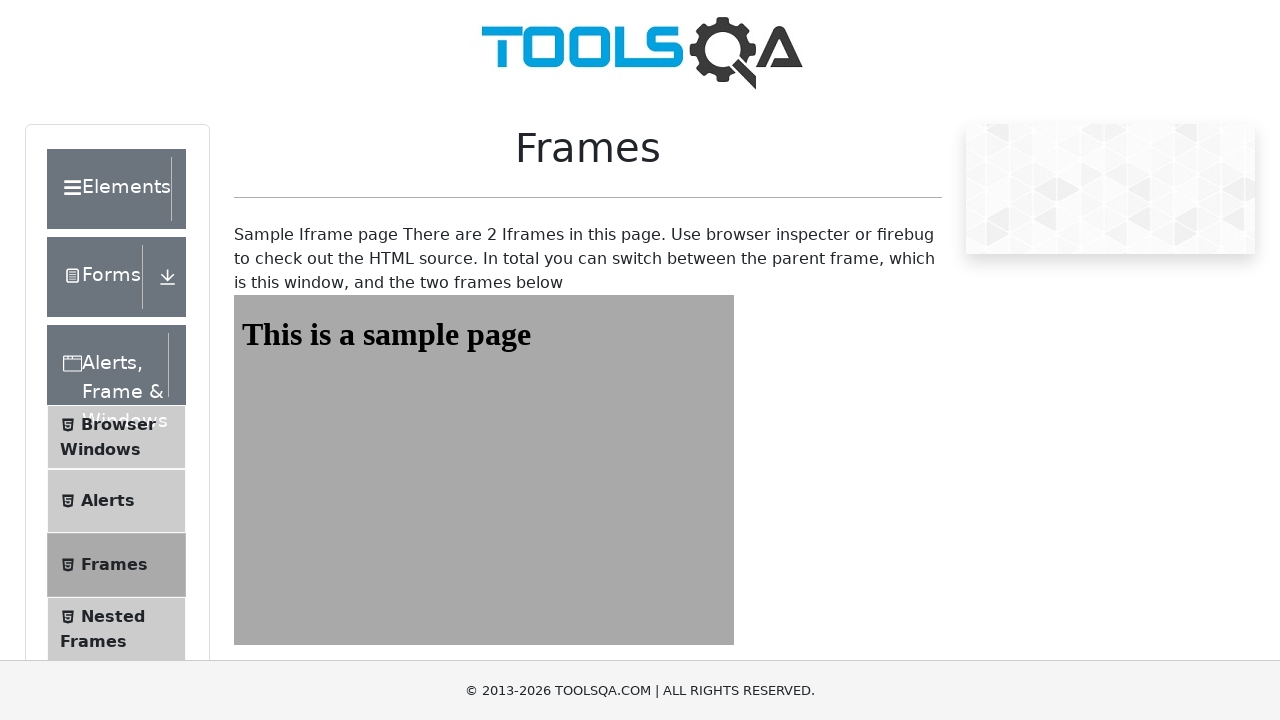

Navigated to https://demoqa.com/frames
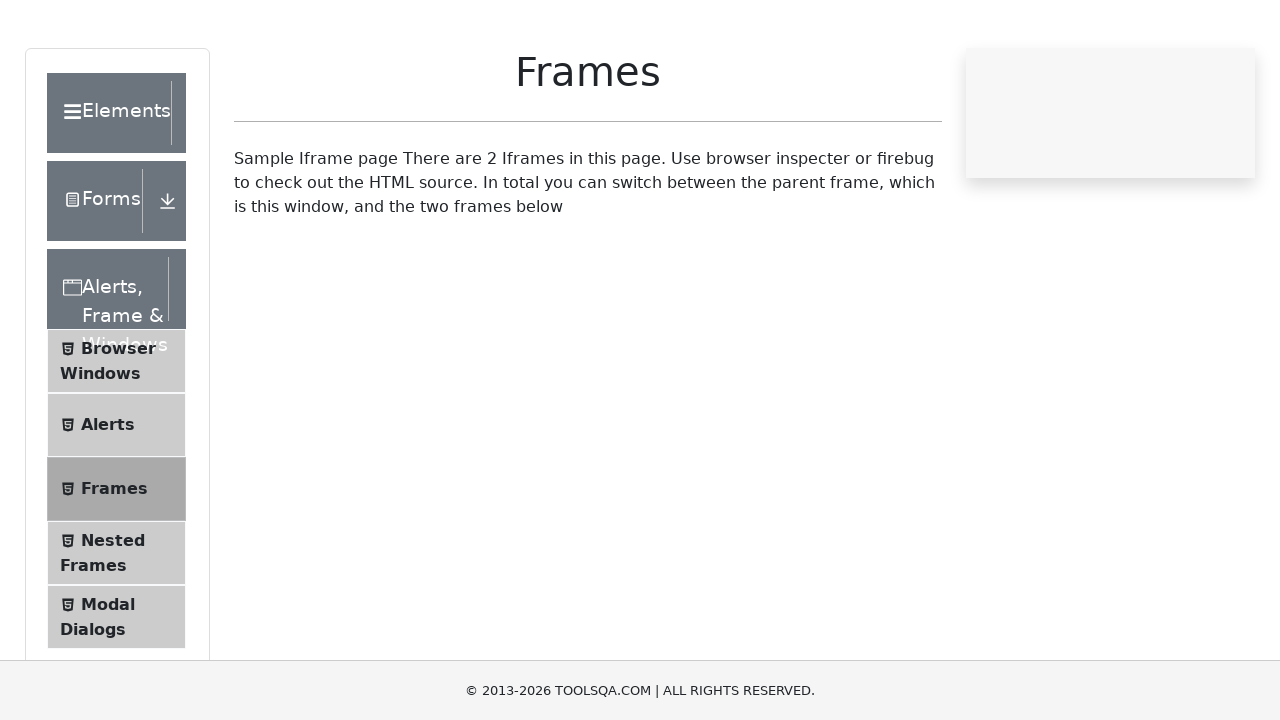

Located frame1 using frame_locator
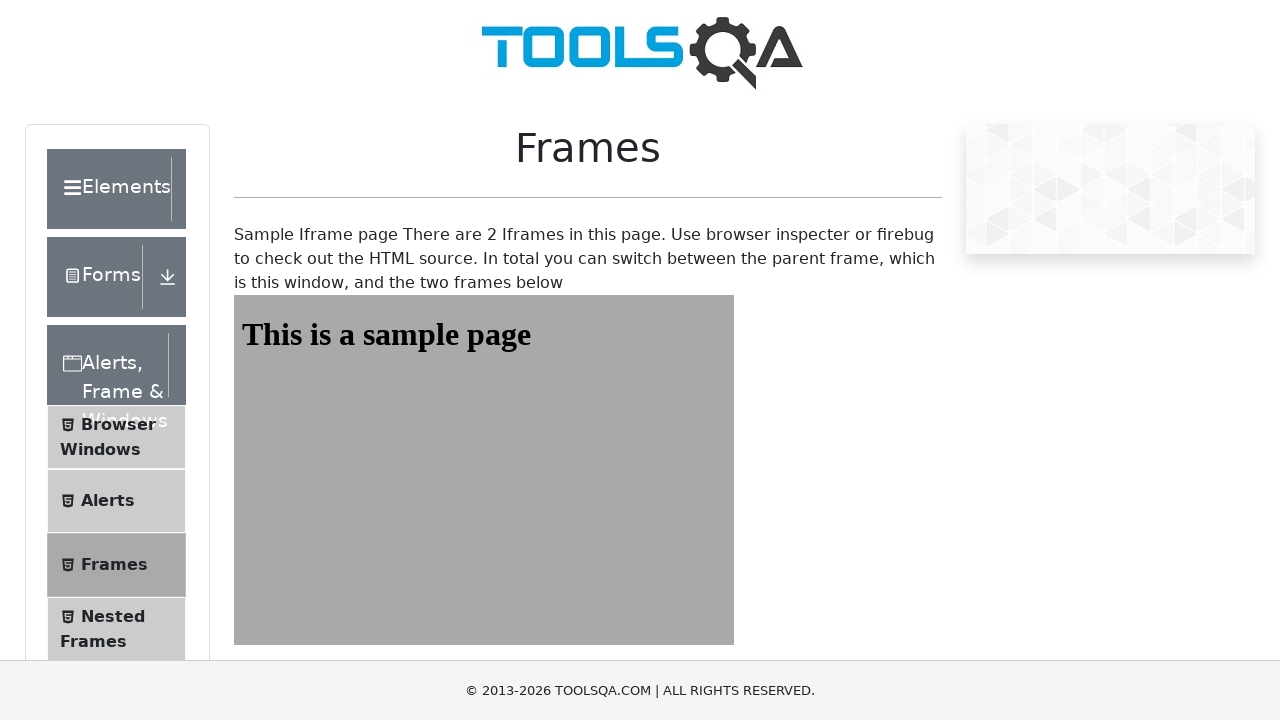

Located #sampleHeading element inside frame1
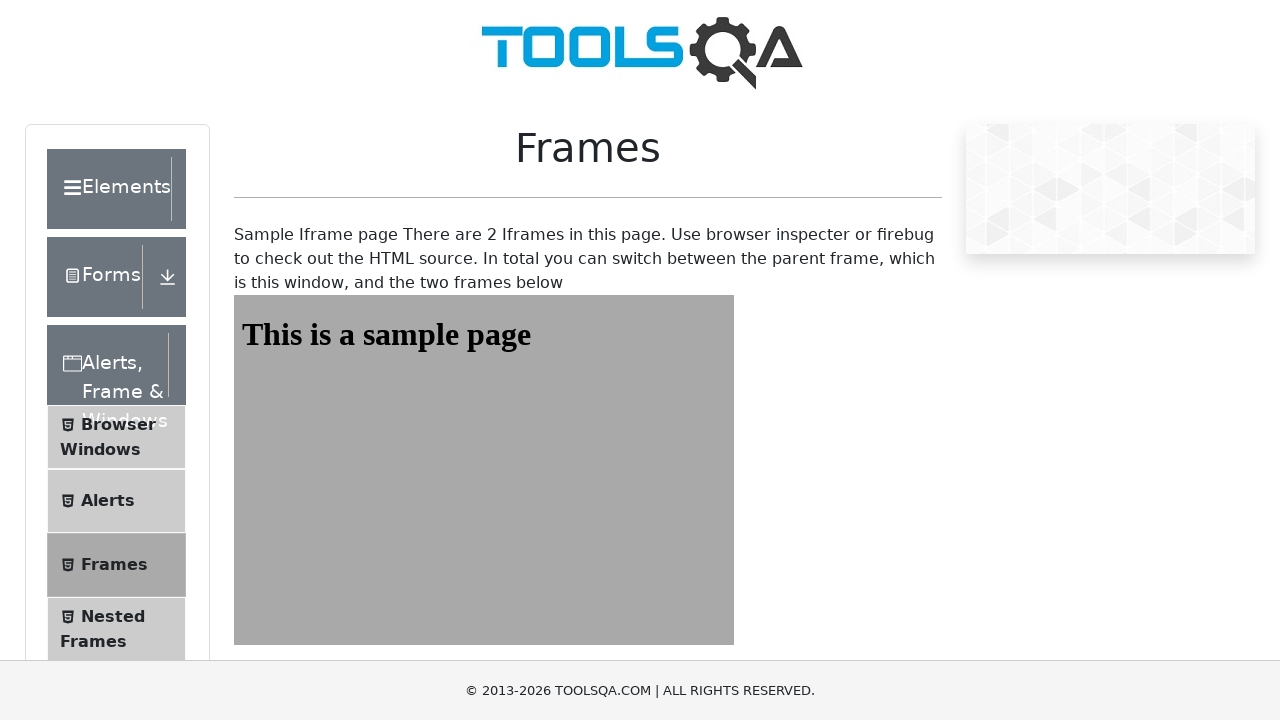

Retrieved heading text: 'This is a sample page'
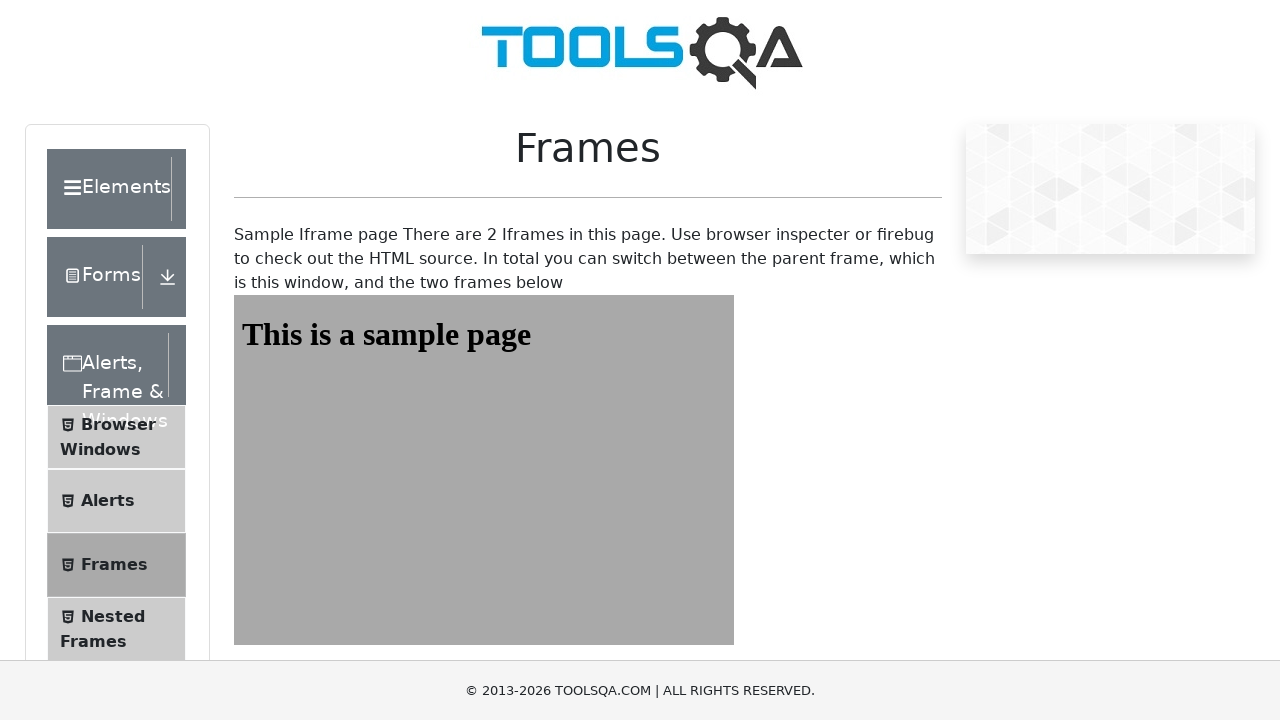

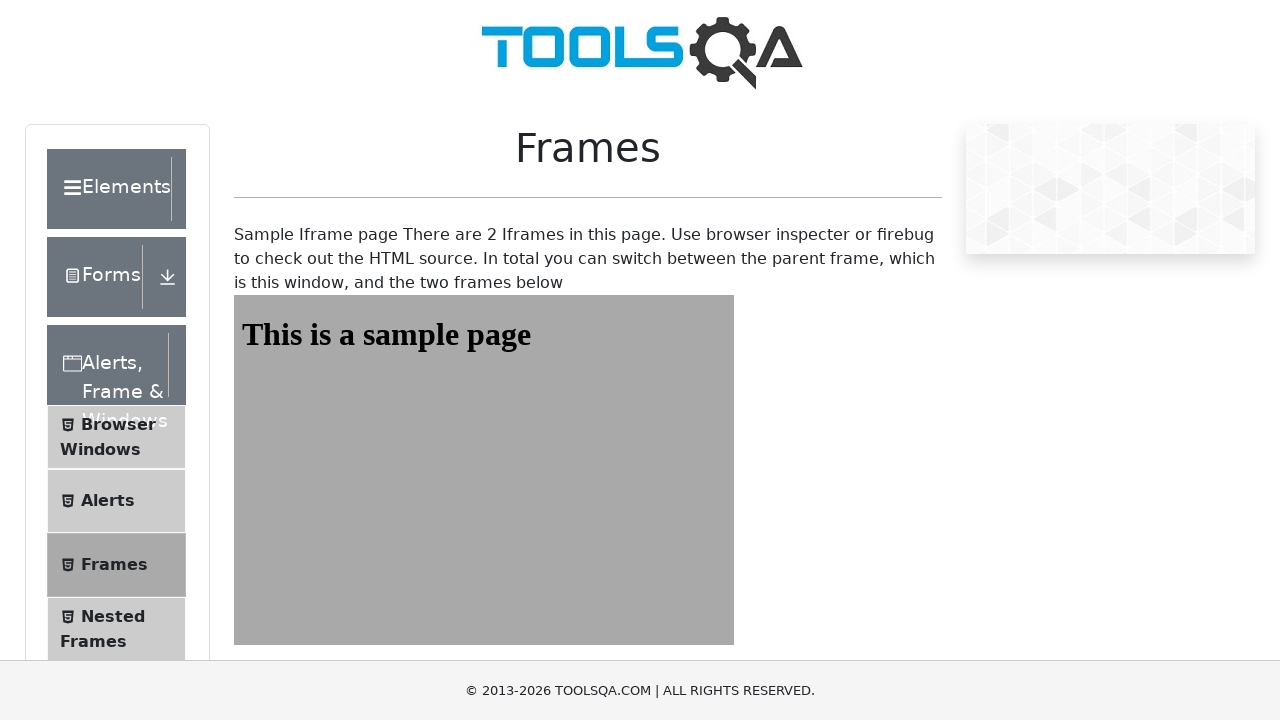